Clicks the 'past' navigation link and verifies it navigates to the past page

Starting URL: https://news.ycombinator.com

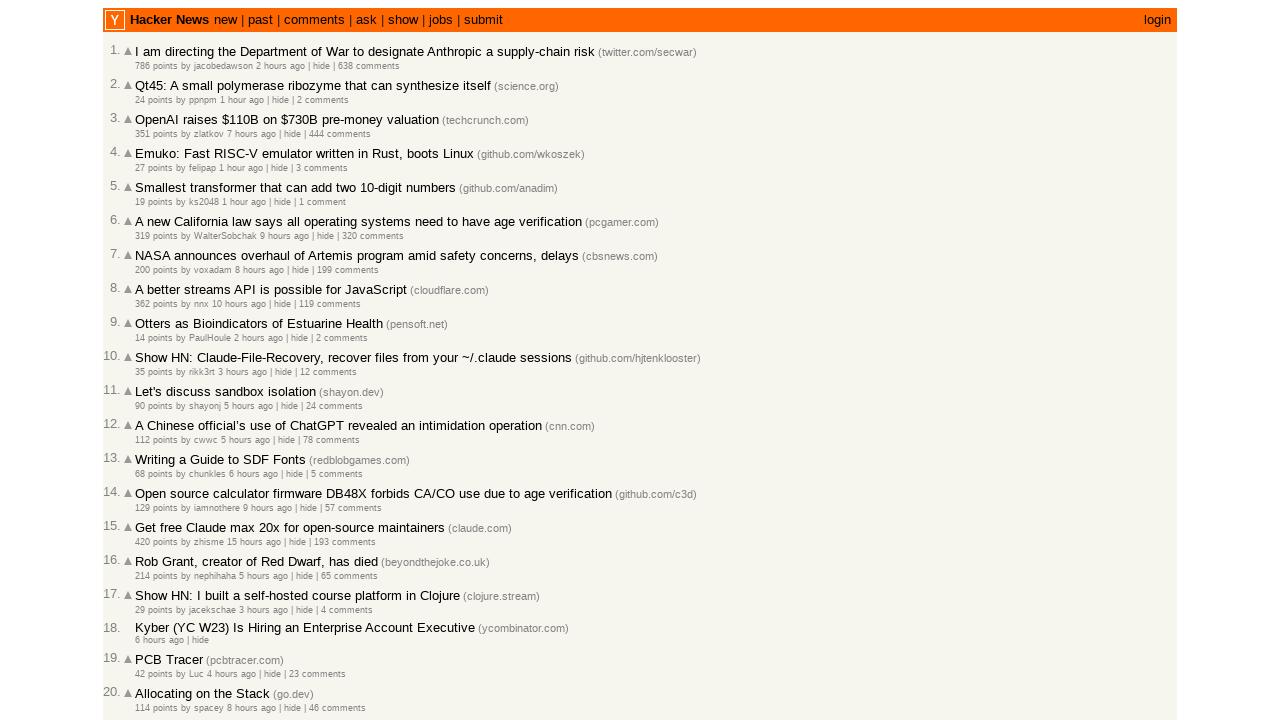

Clicked the 'past' navigation link at (260, 20) on a:has-text('past')
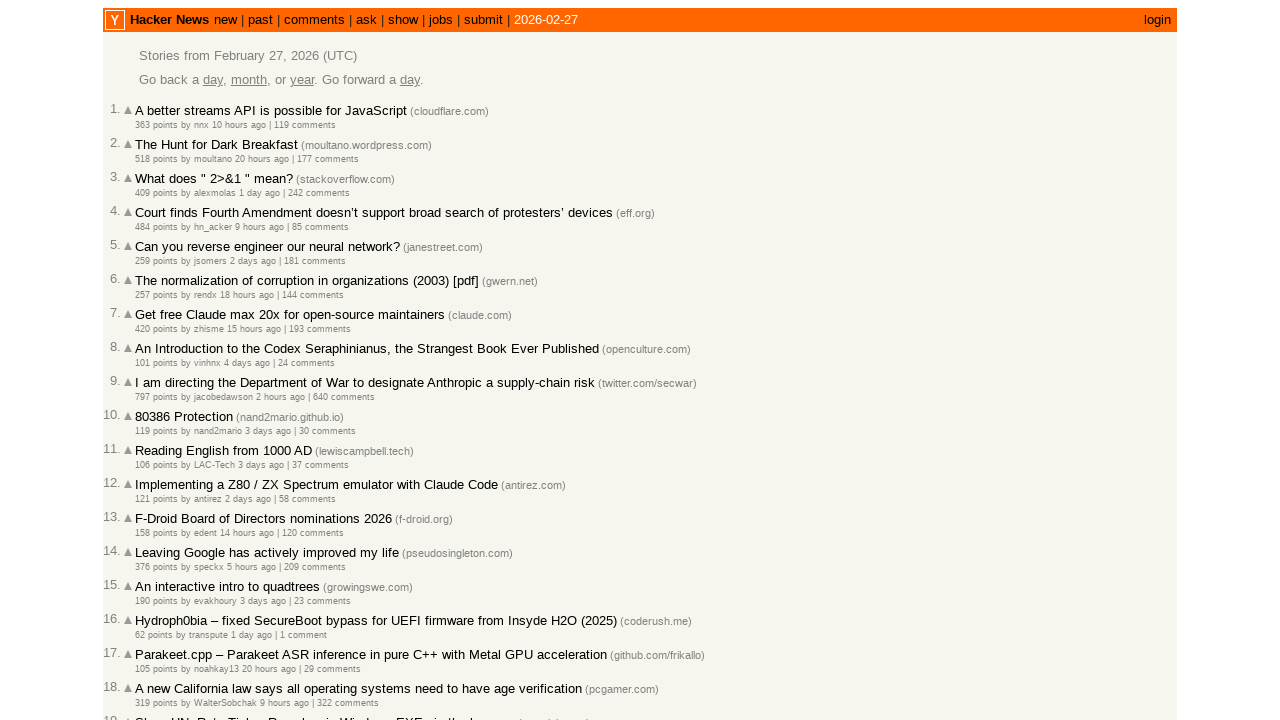

Verified navigation to past page - URL contains 'front'
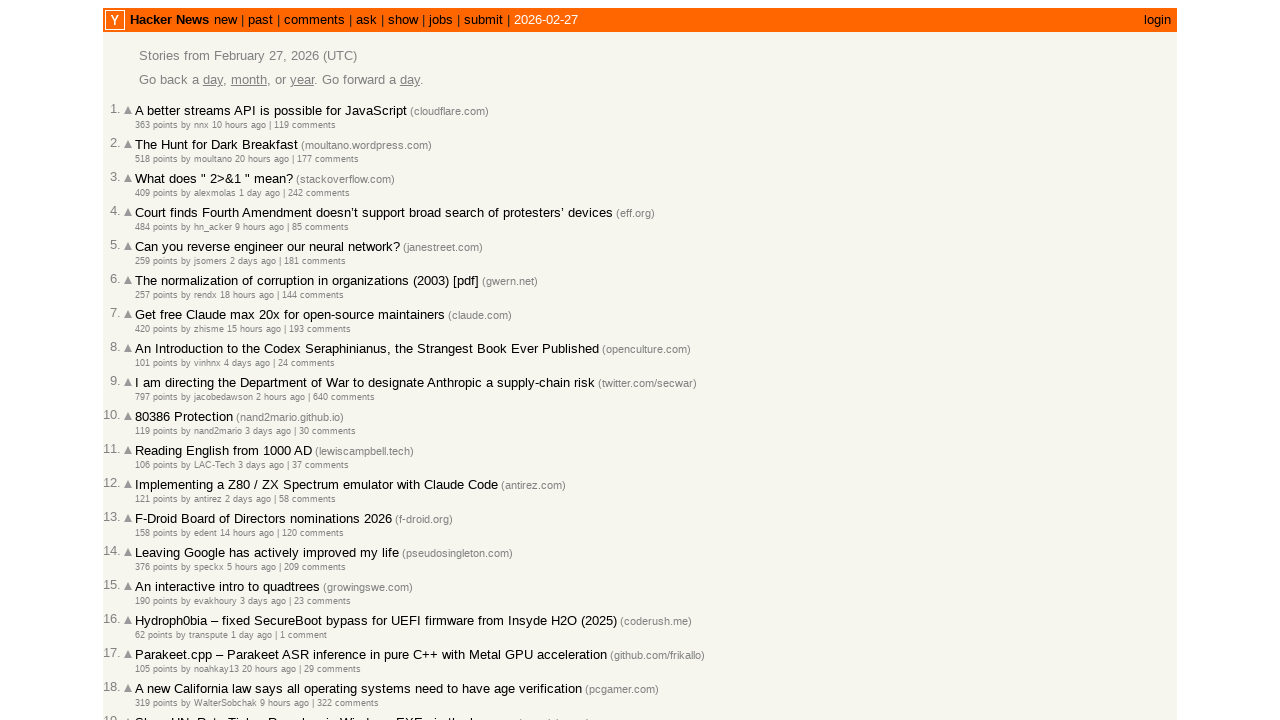

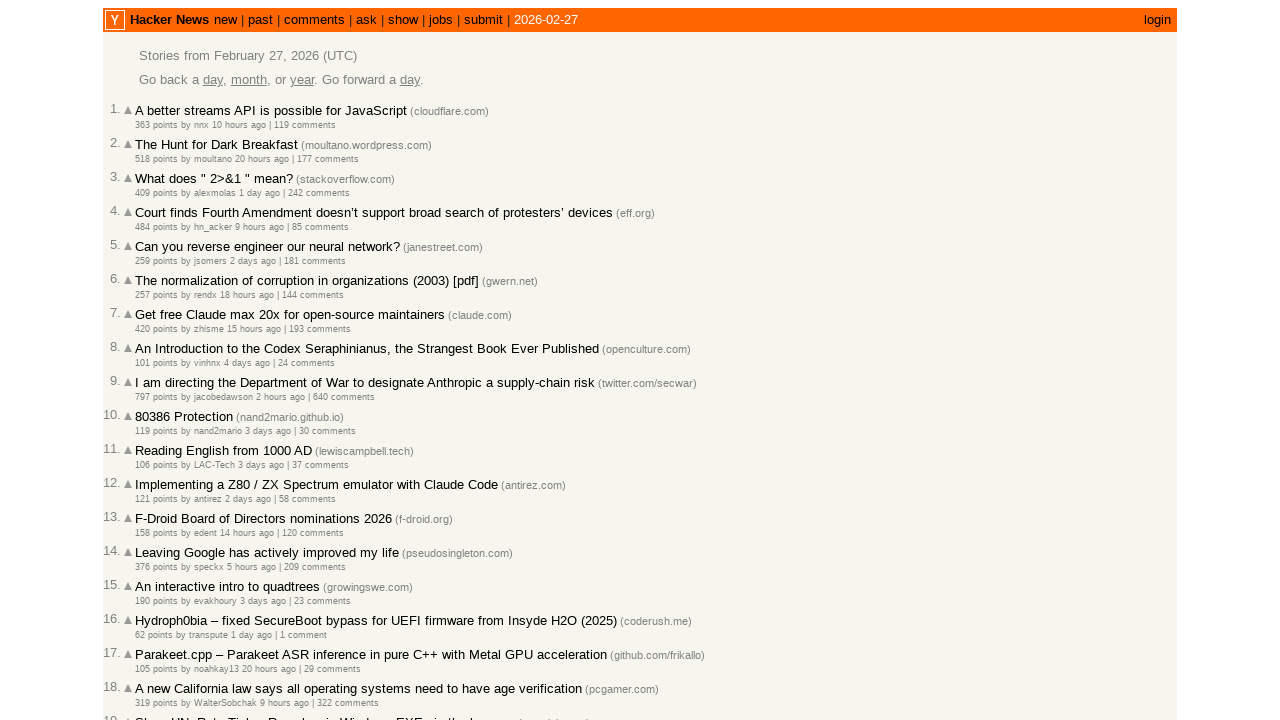